Tests an e-commerce checkout flow by adding specific vegetable items (Cucumber, Brocolli, Beetroot) to cart, proceeding to checkout, applying a promo code, and completing the purchase.

Starting URL: https://rahulshettyacademy.com/seleniumPractise/

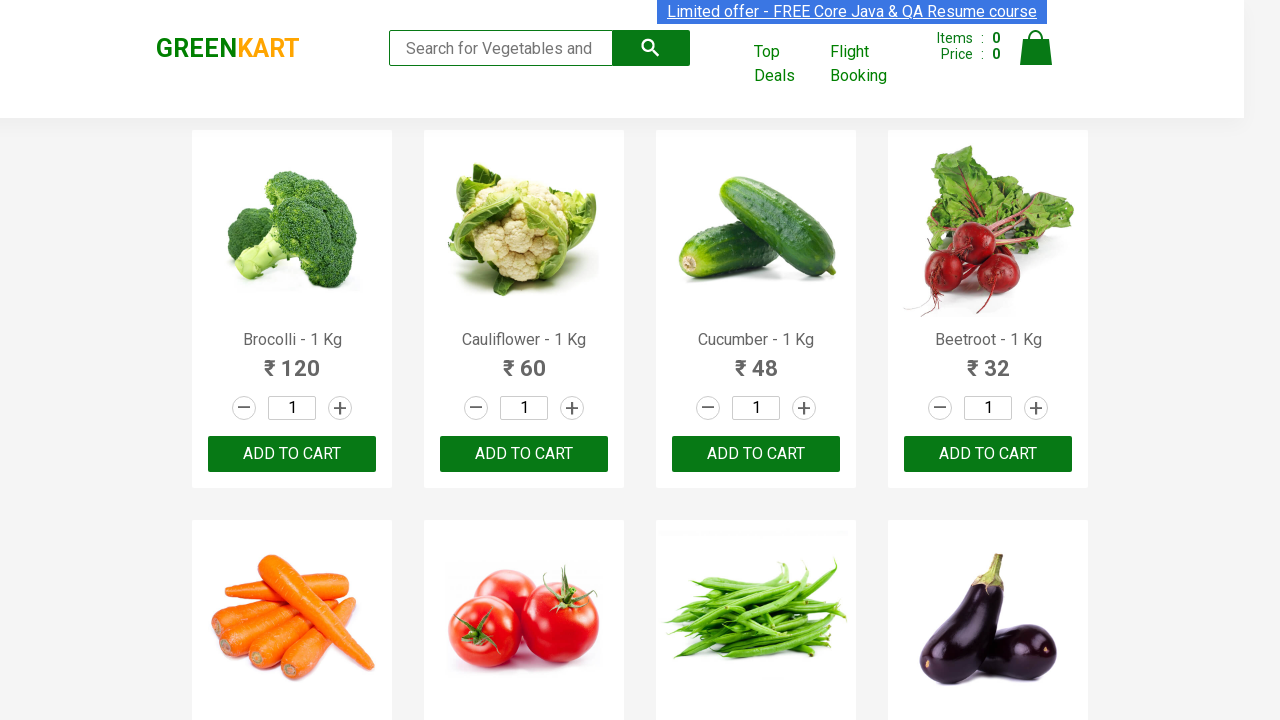

Waited for product names to load
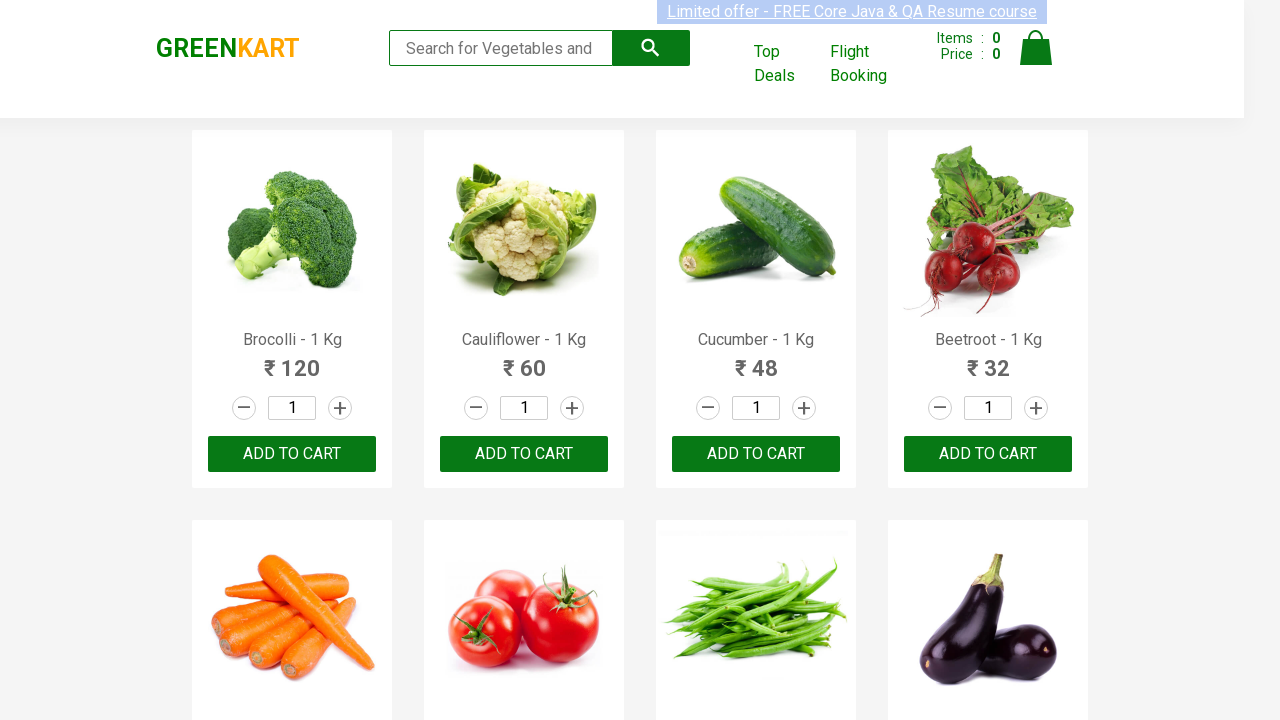

Retrieved all product elements from page
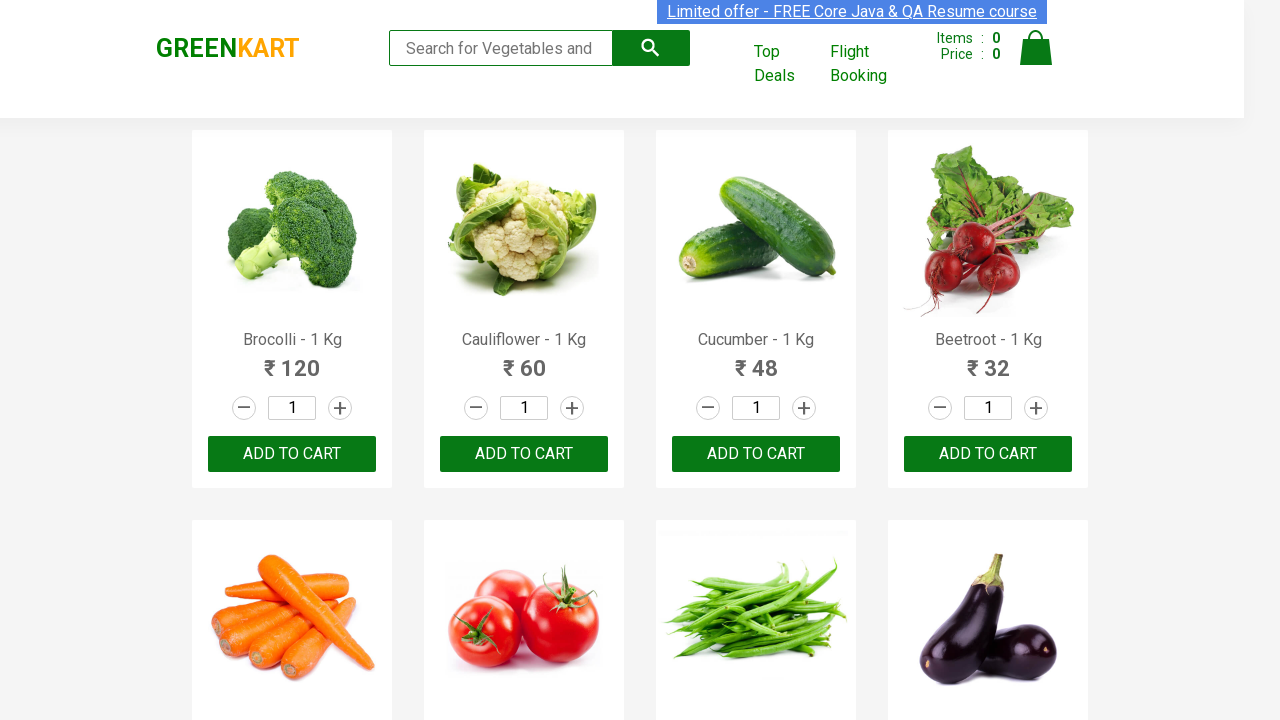

Added Brocolli to cart at (292, 454) on xpath=//div[@class='product-action']/button >> nth=0
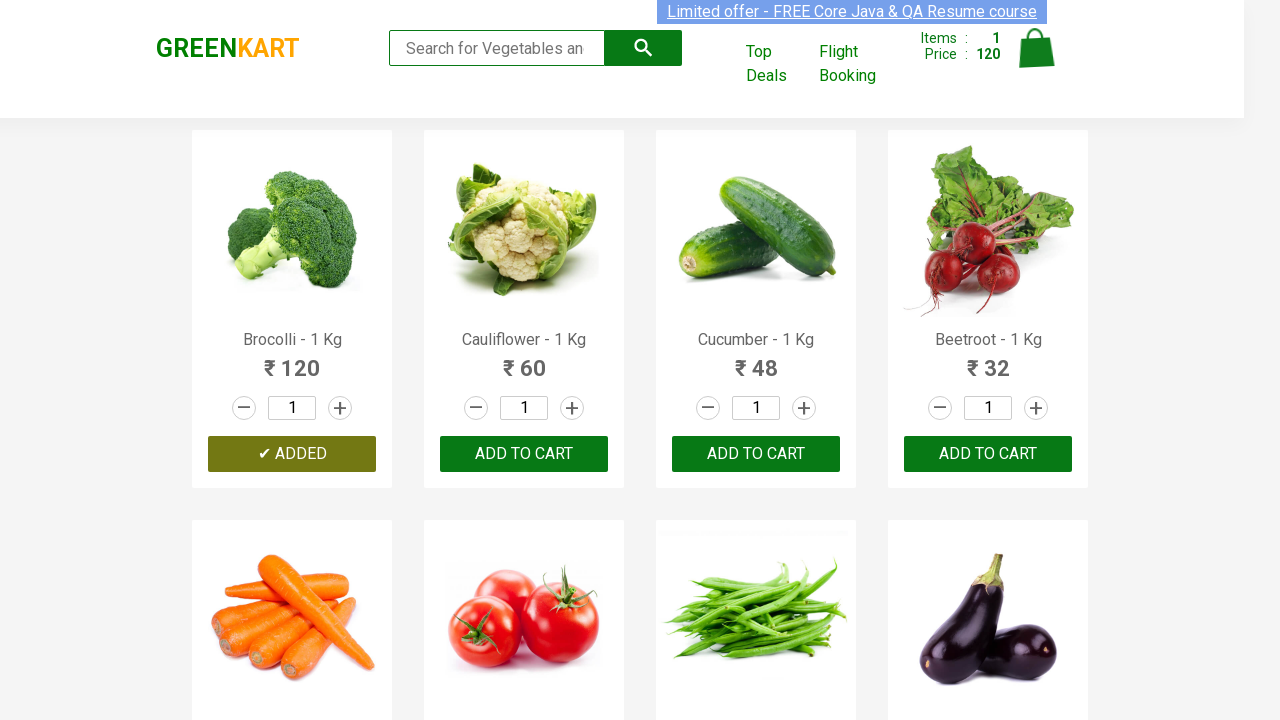

Added Cucumber to cart at (756, 454) on xpath=//div[@class='product-action']/button >> nth=2
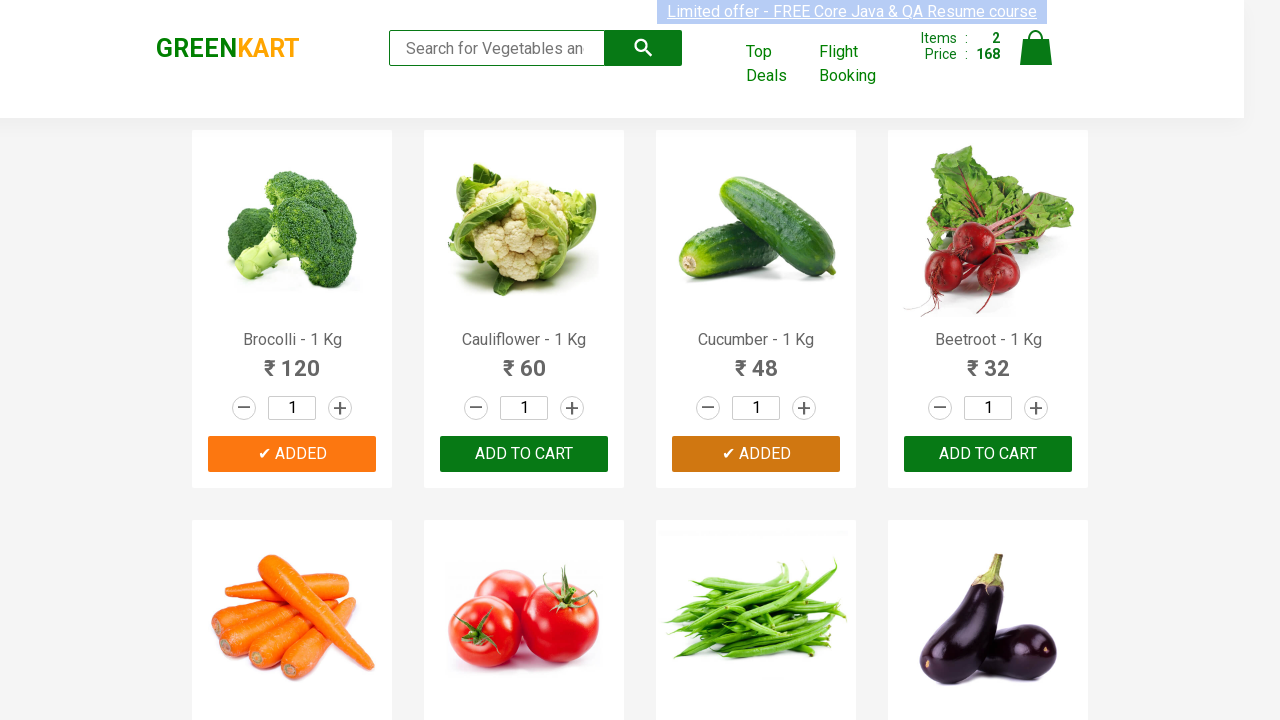

Added Beetroot to cart at (988, 454) on xpath=//div[@class='product-action']/button >> nth=3
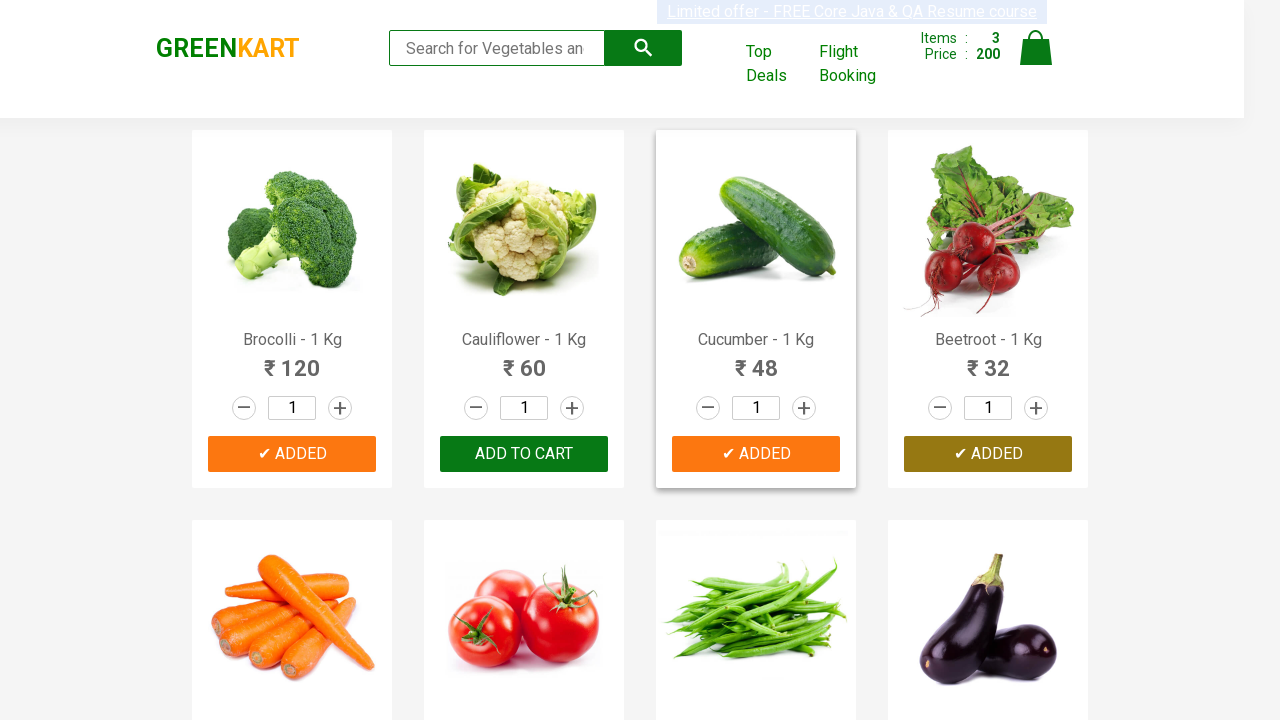

Clicked cart icon to view cart at (1036, 48) on img[alt='Cart']
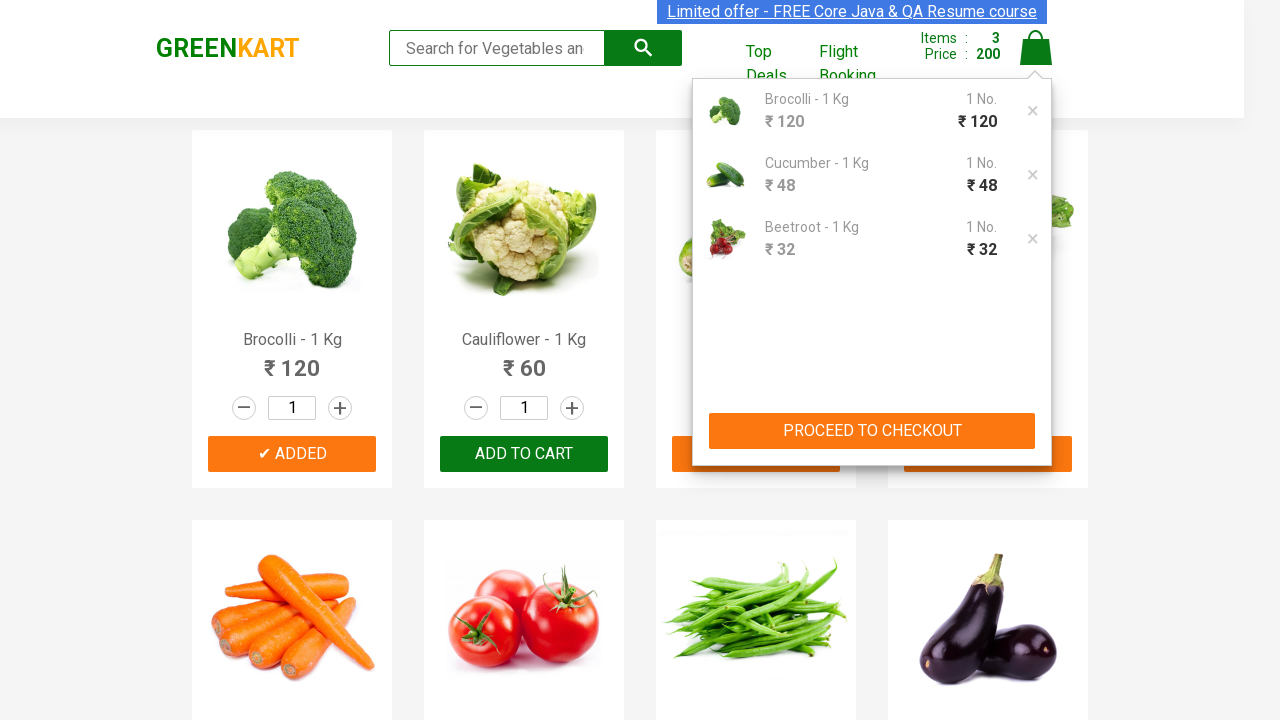

Clicked PROCEED TO CHECKOUT button at (872, 431) on xpath=//button[contains(text(),'PROCEED TO CHECKOUT')]
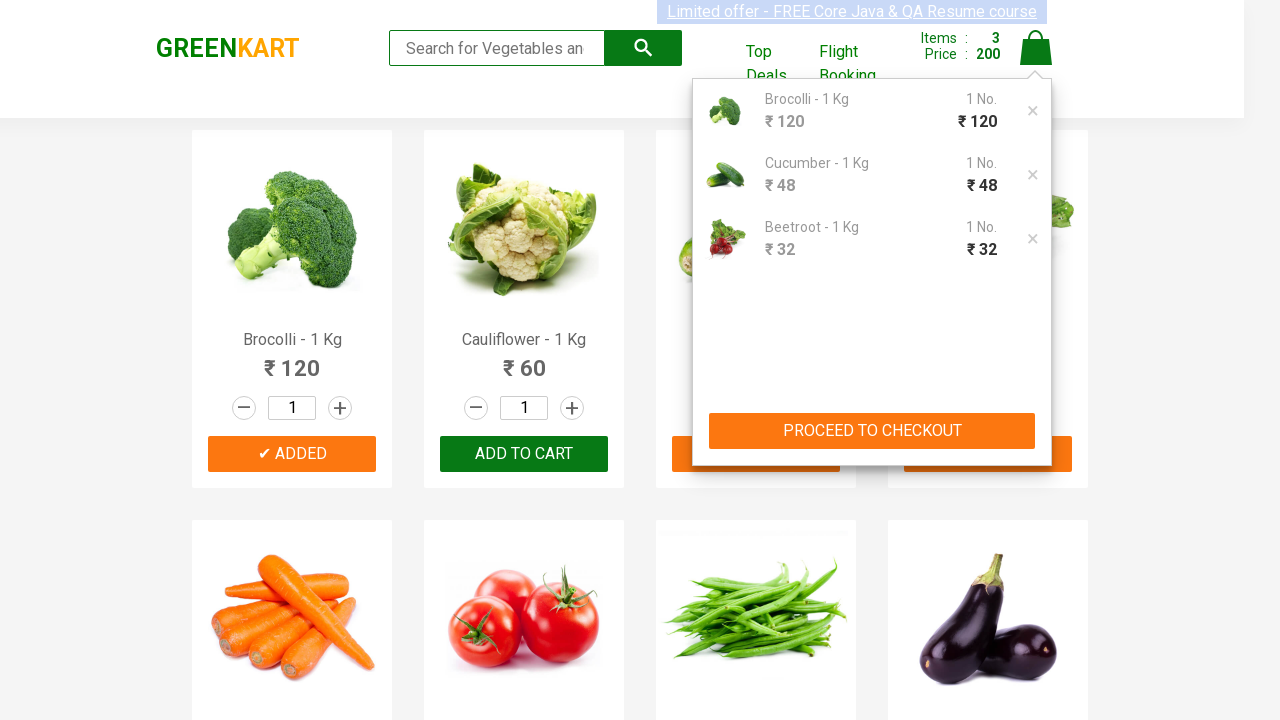

Waited for promo code input field to become visible
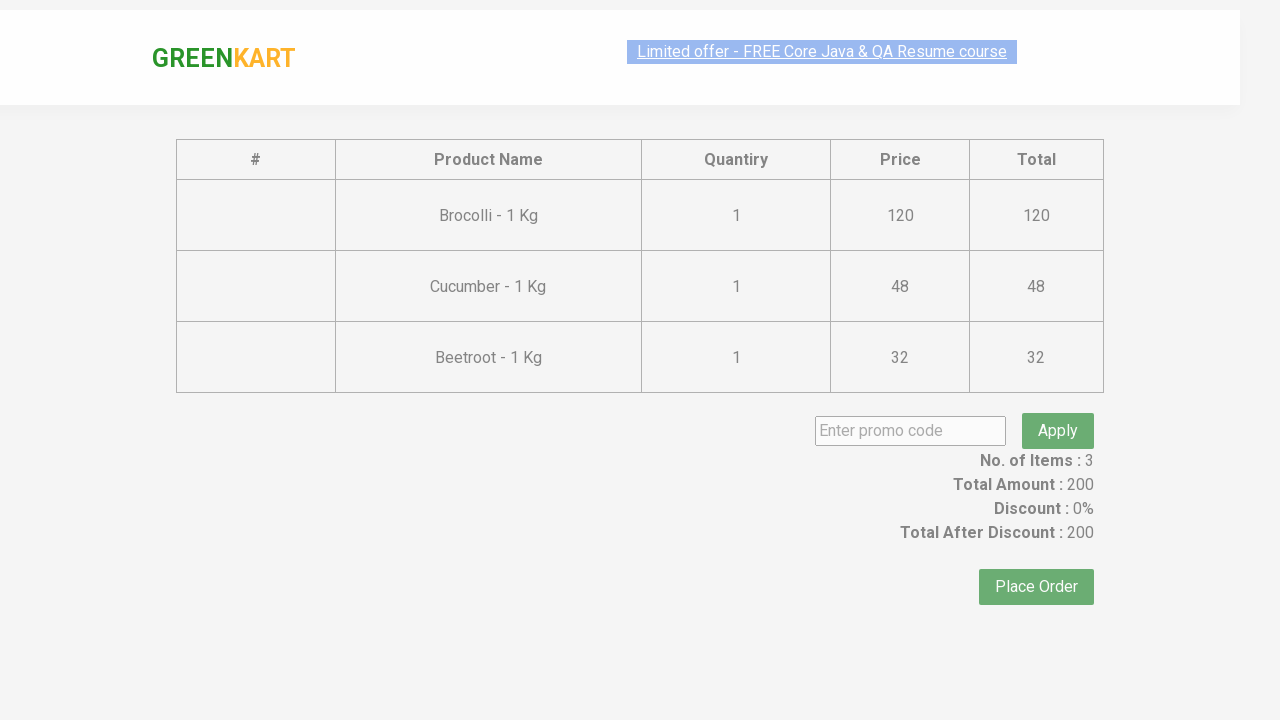

Entered promo code 'rahulshettyacademy' on input.promoCode
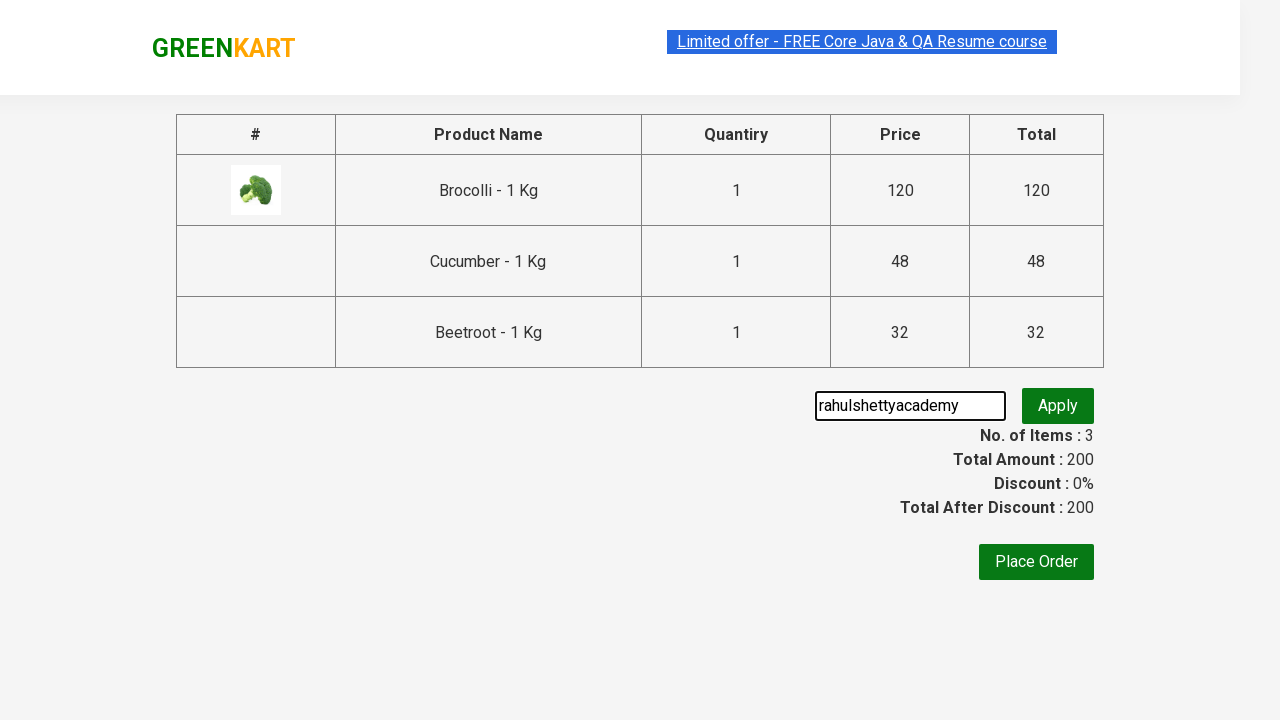

Clicked Apply promo button at (1058, 406) on button.promoBtn
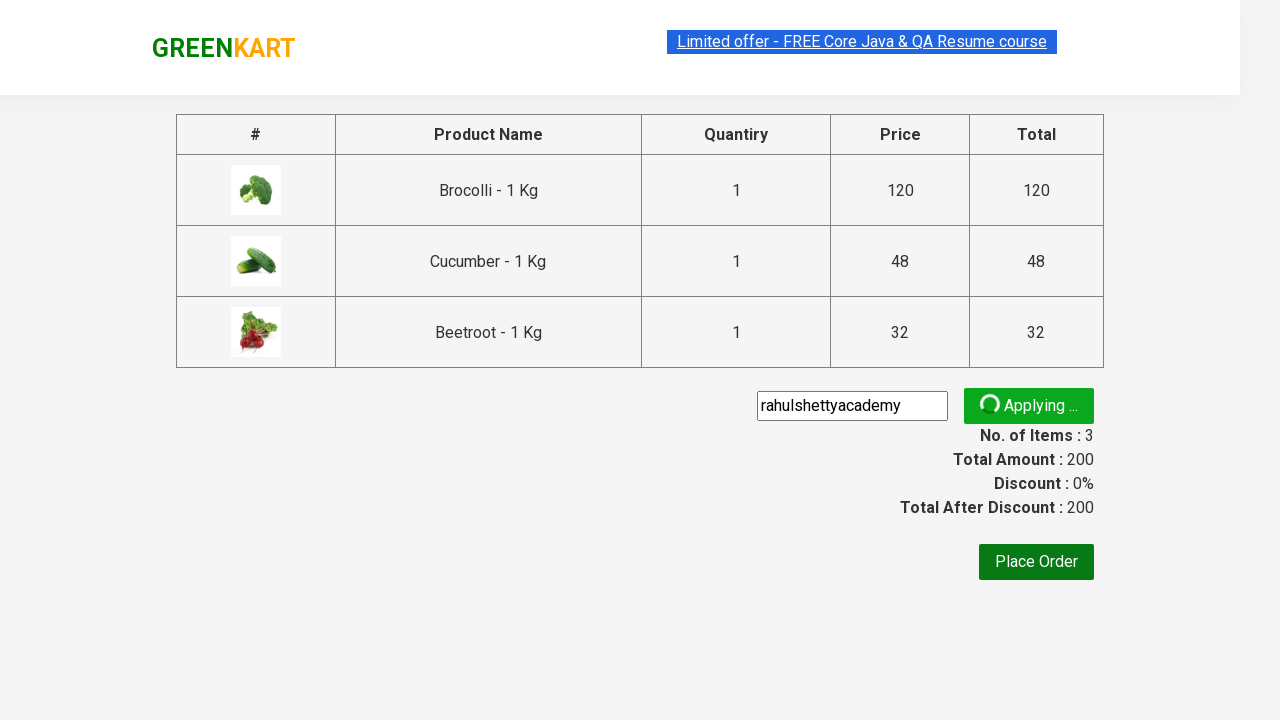

Promo code was applied successfully
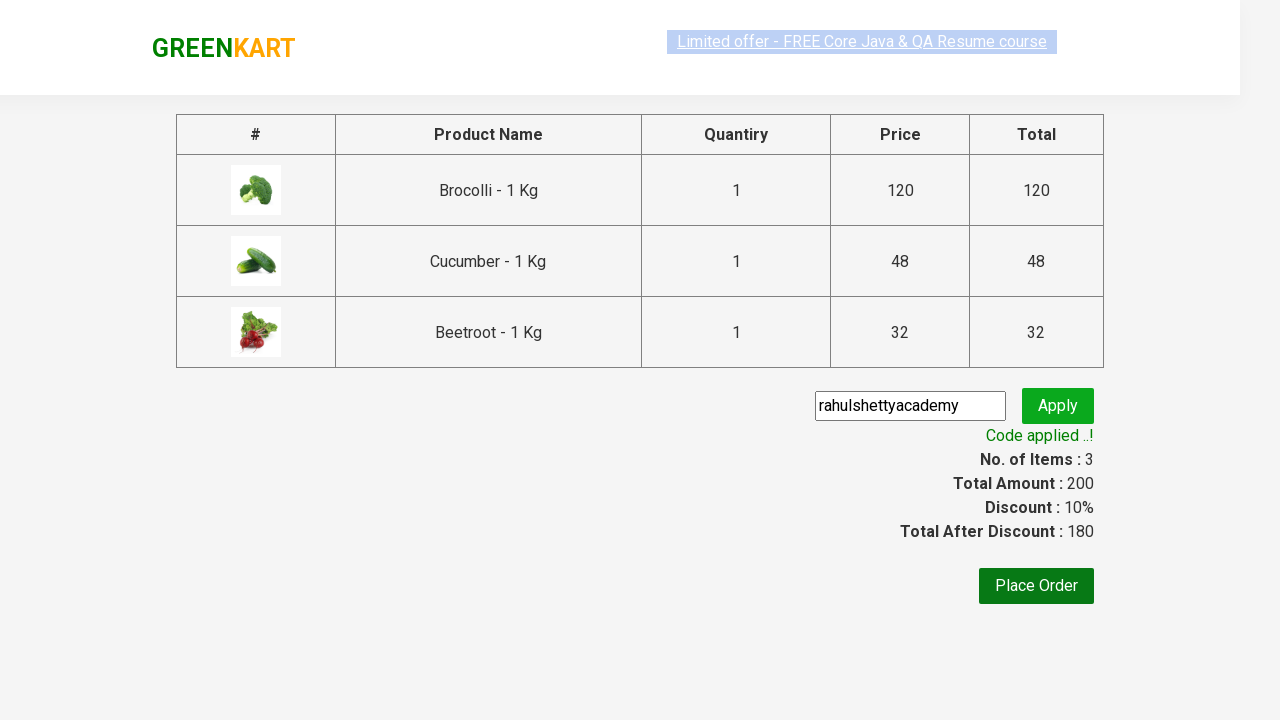

Clicked Place Order button to complete purchase at (1036, 586) on xpath=//*[@id='root']/div/div/div/div/button
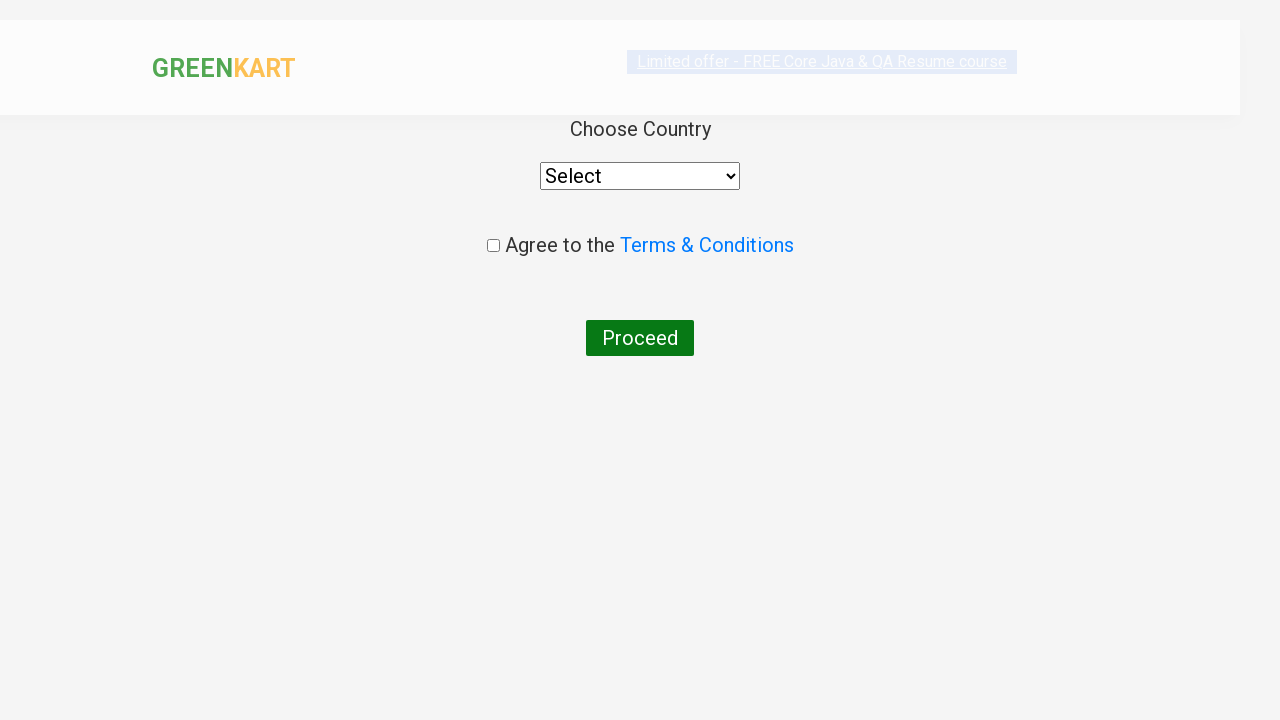

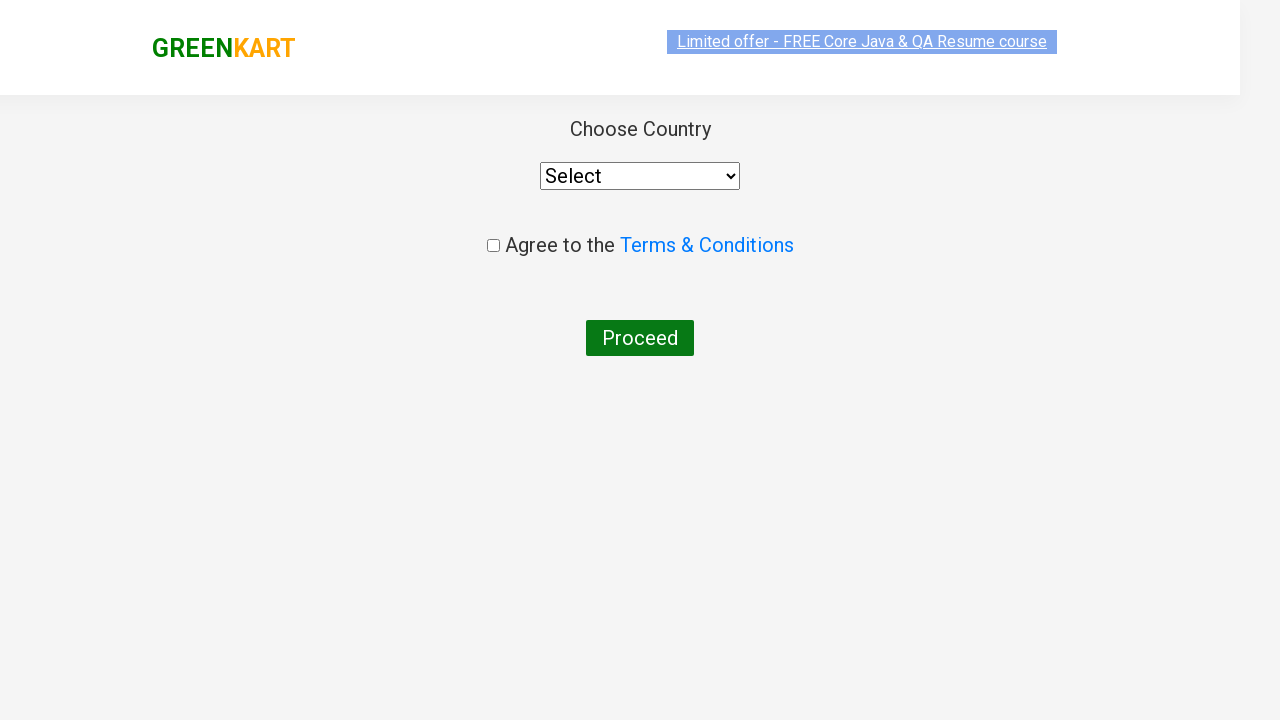